Tests drag and drop functionality on jQuery UI demo page by dragging an element and dropping it onto a target area

Starting URL: https://jqueryui.com/droppable/

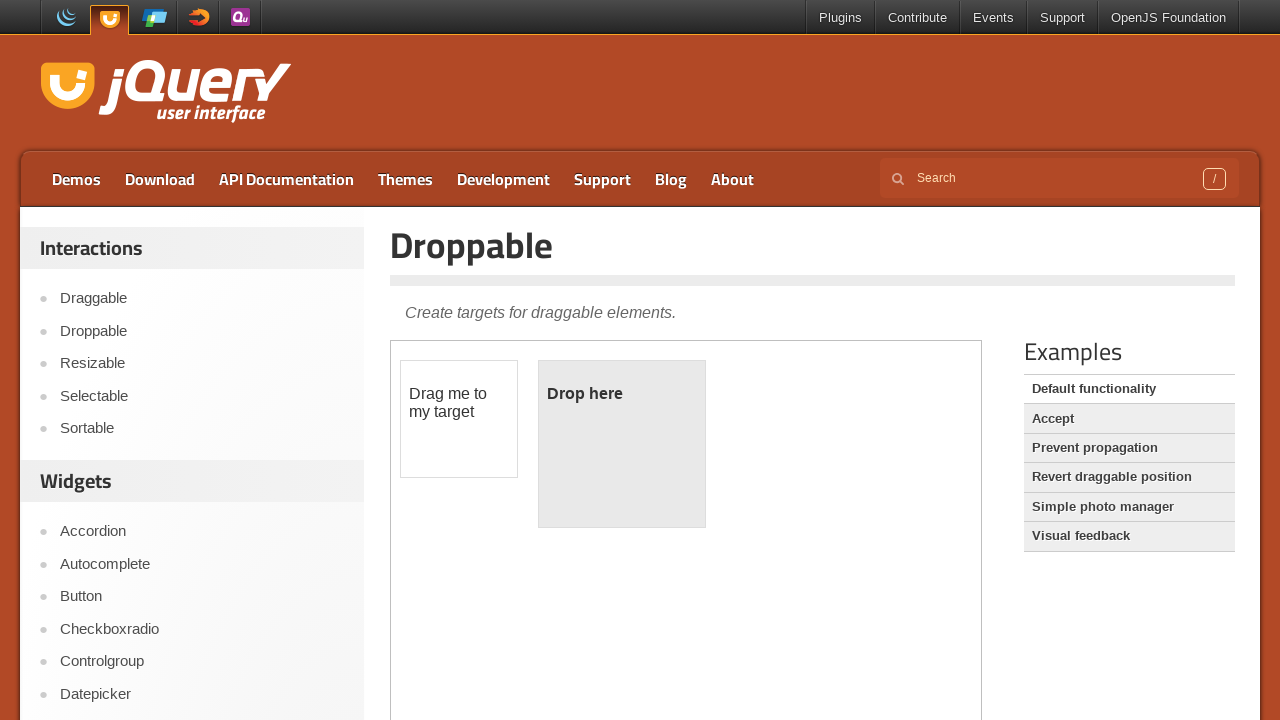

Located iframe containing drag and drop demo
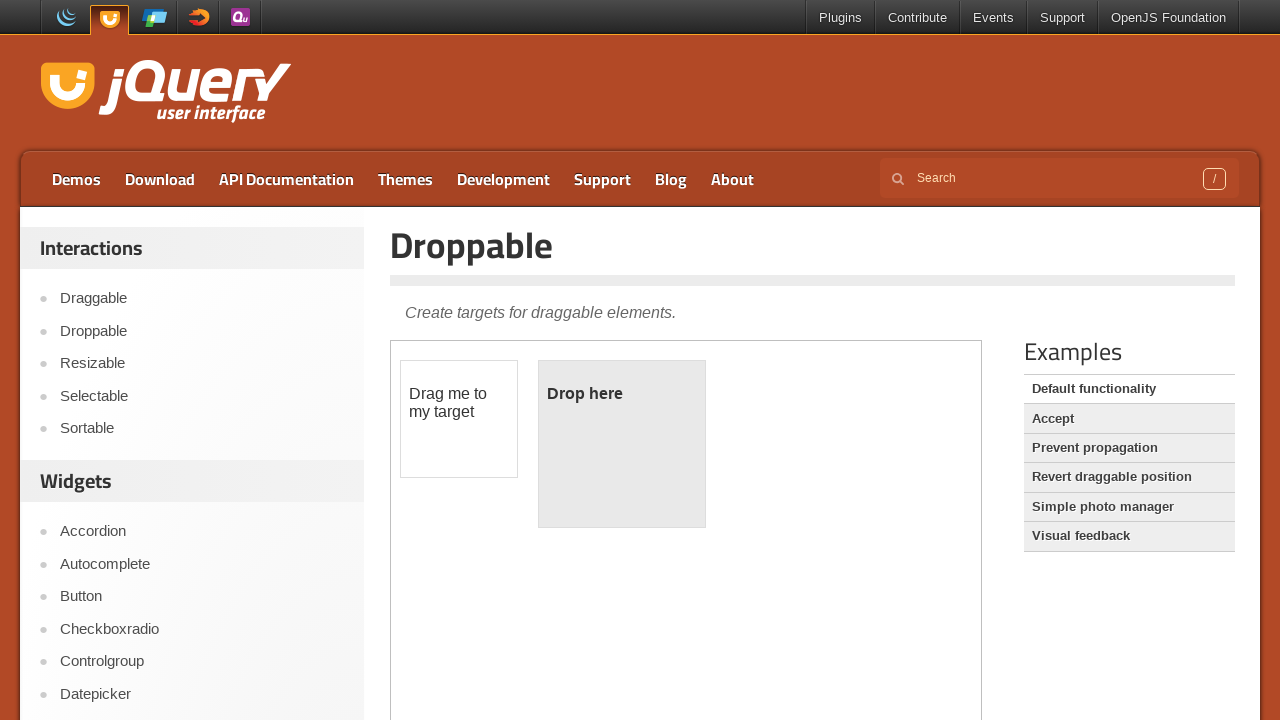

Located draggable element
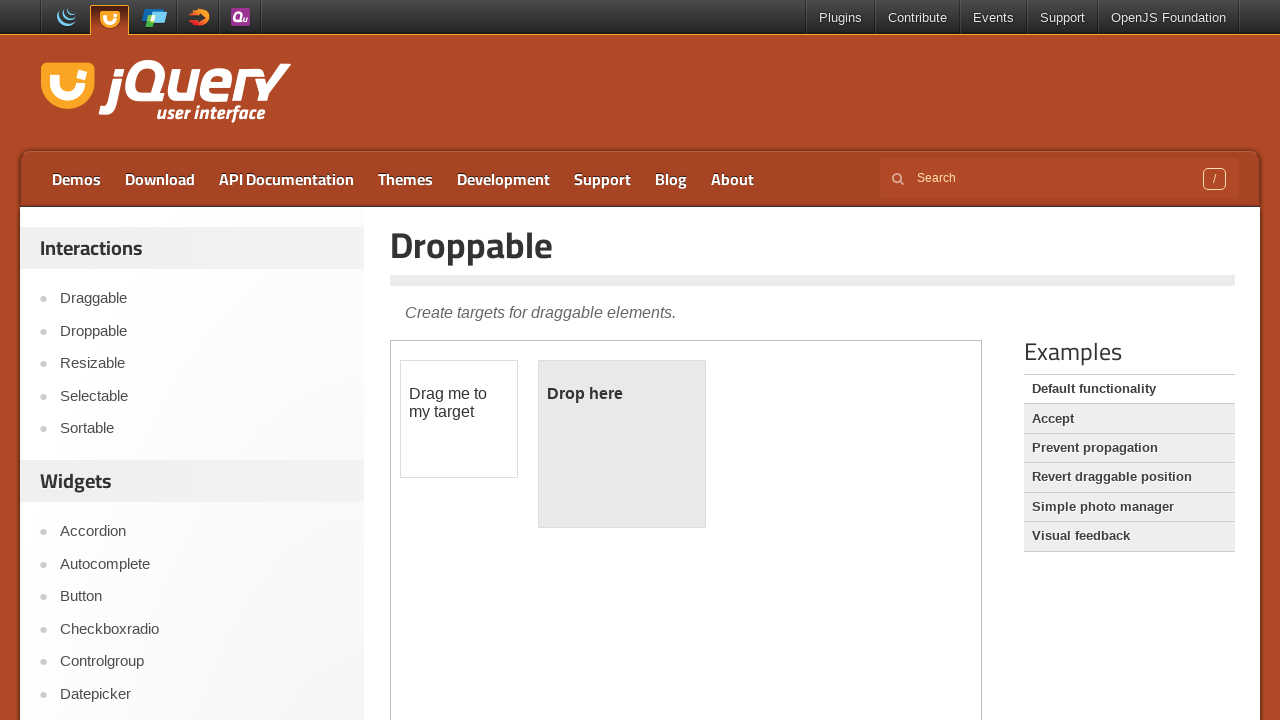

Located droppable target element
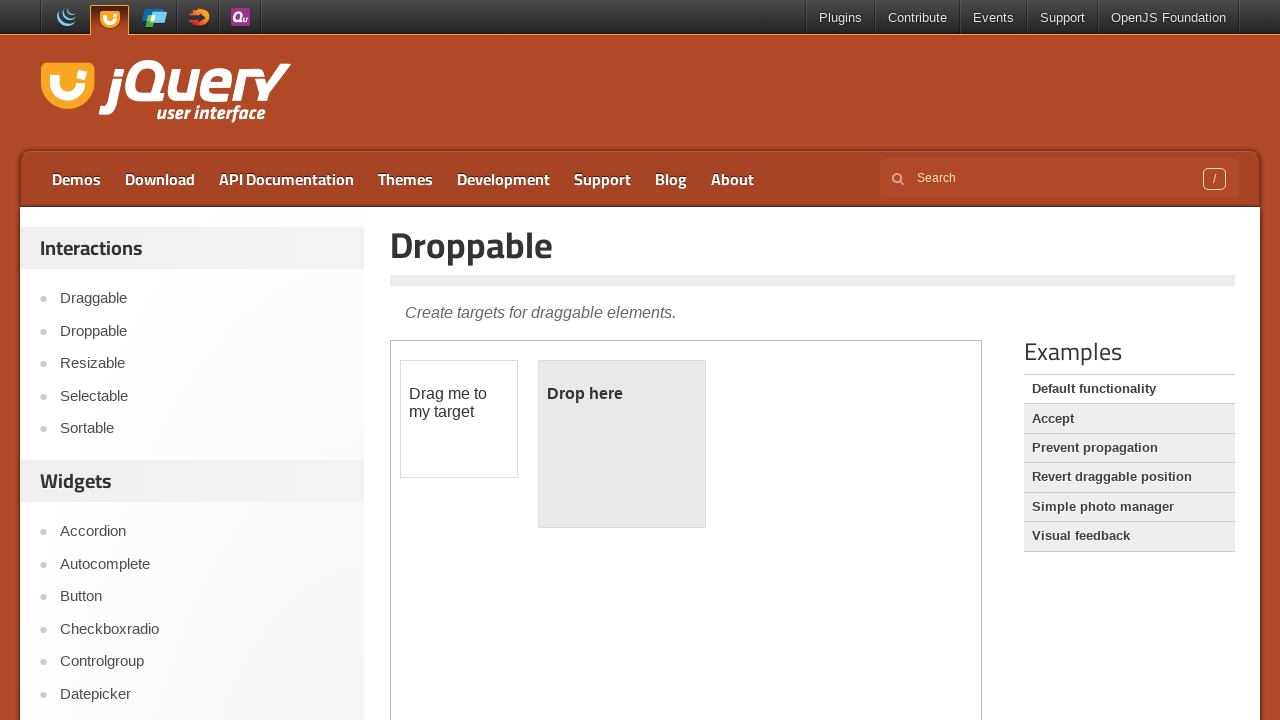

Right-clicked on draggable element at (459, 419) on iframe >> nth=0 >> internal:control=enter-frame >> div#draggable
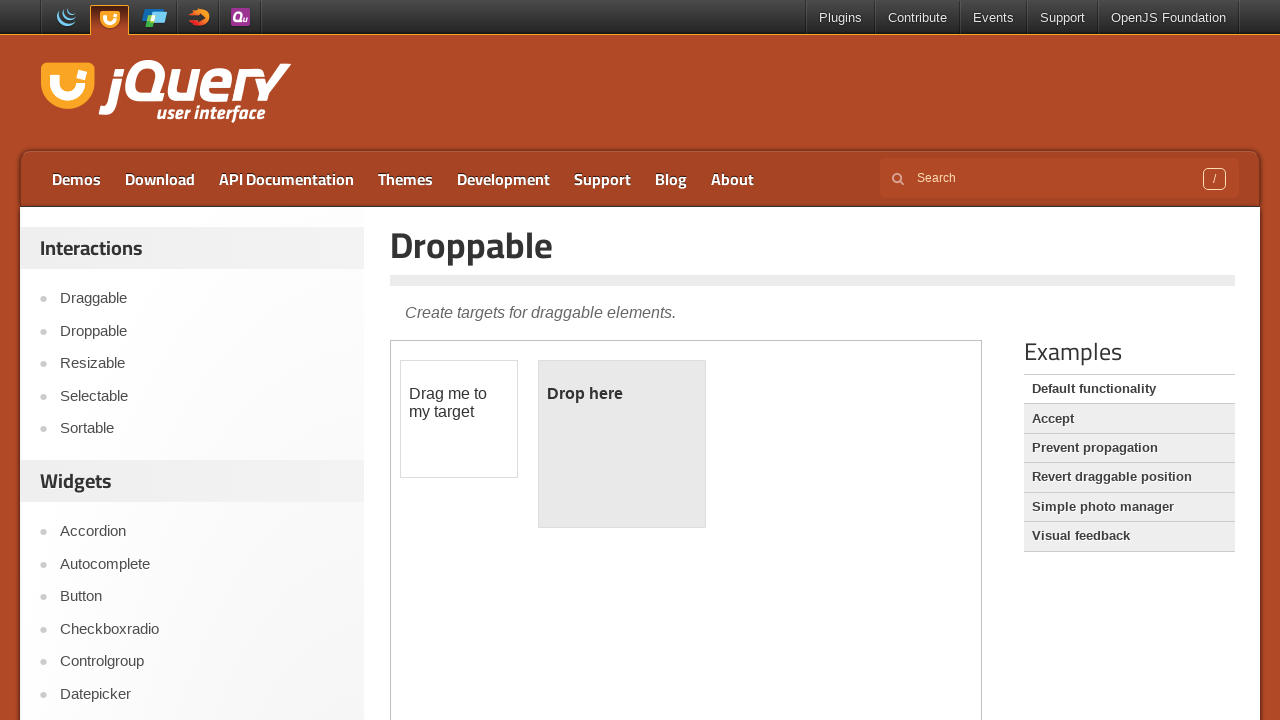

Dragged element and dropped it onto target area at (622, 444)
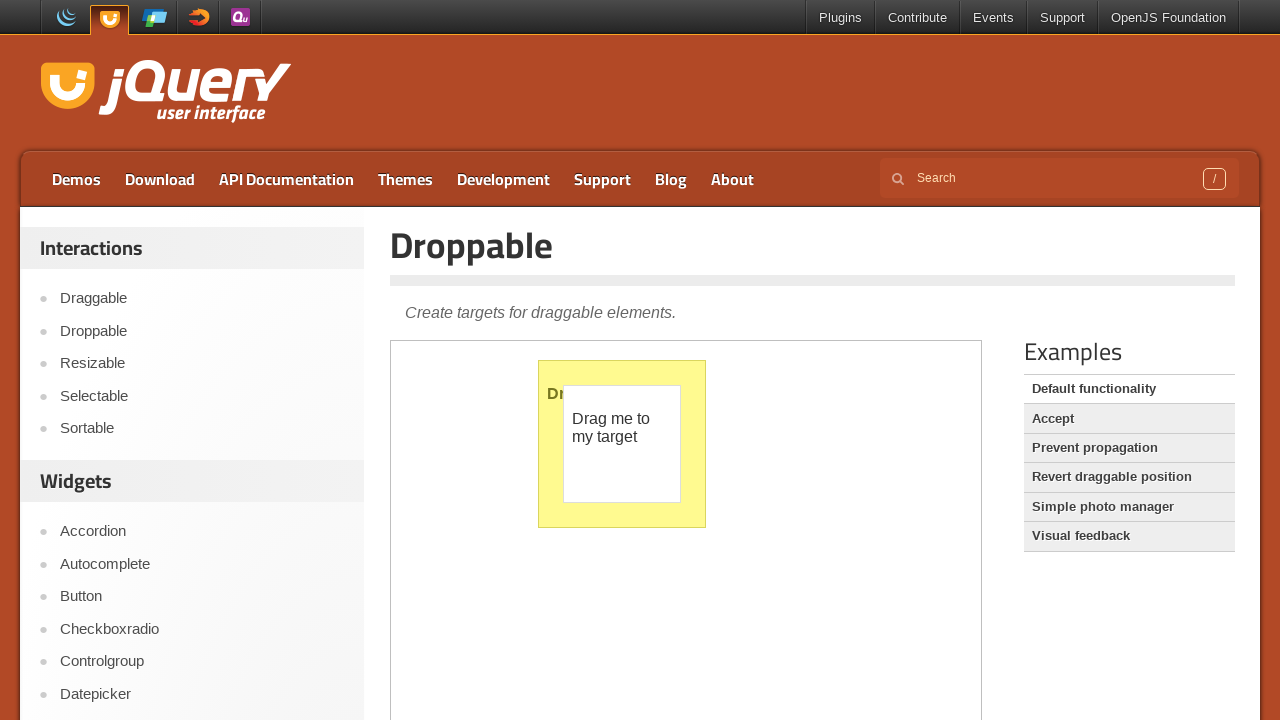

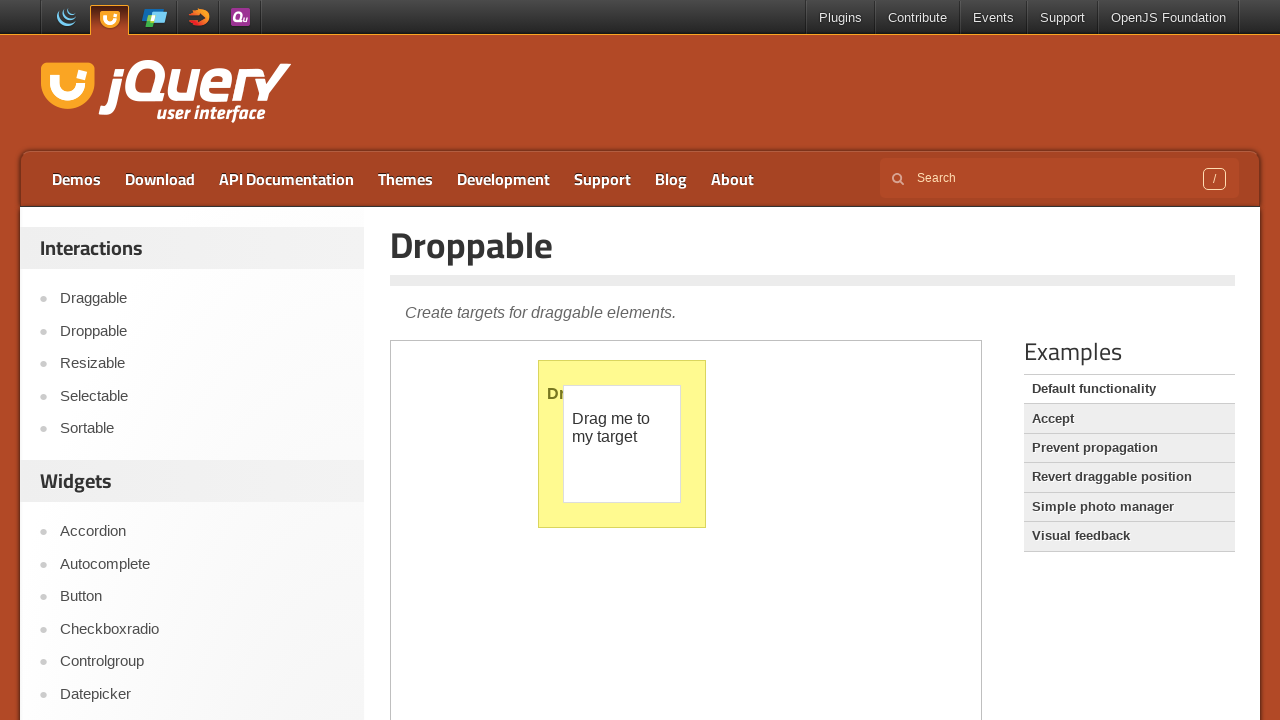